Tests marking all items as completed using the toggle all checkbox

Starting URL: https://demo.playwright.dev/todomvc

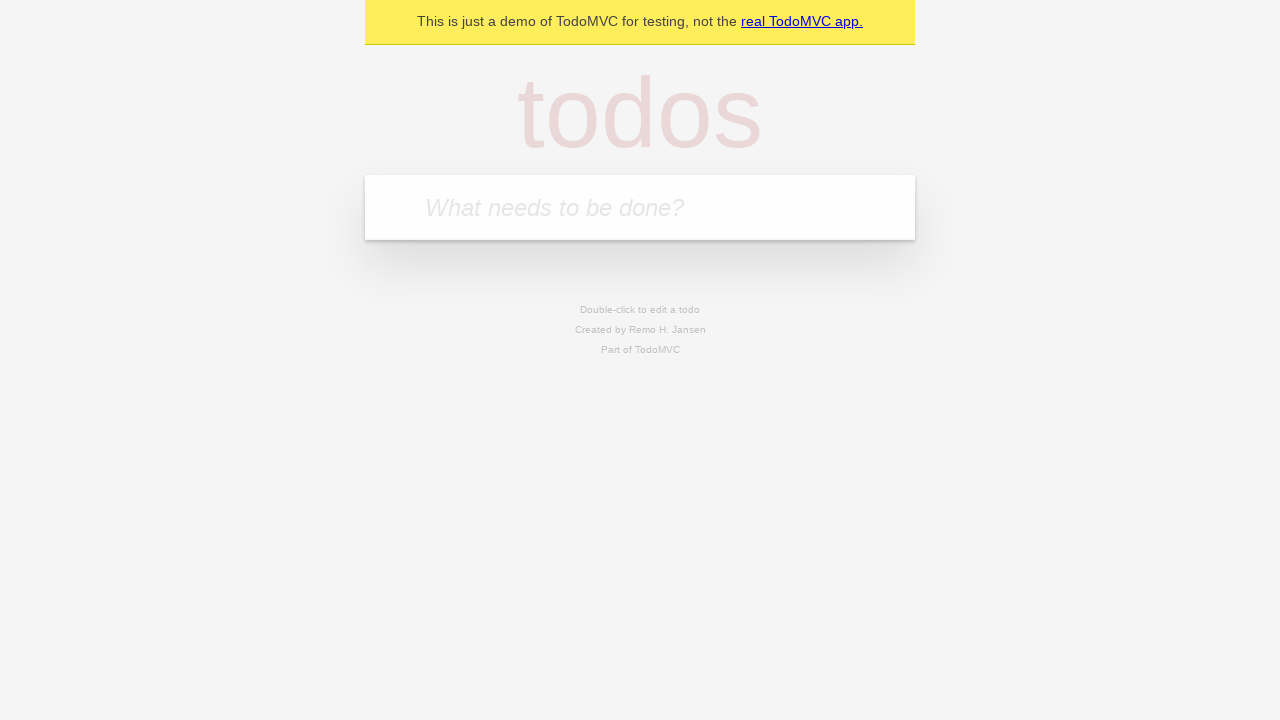

Filled todo input field with 'buy some cheese' on internal:attr=[placeholder="What needs to be done?"i]
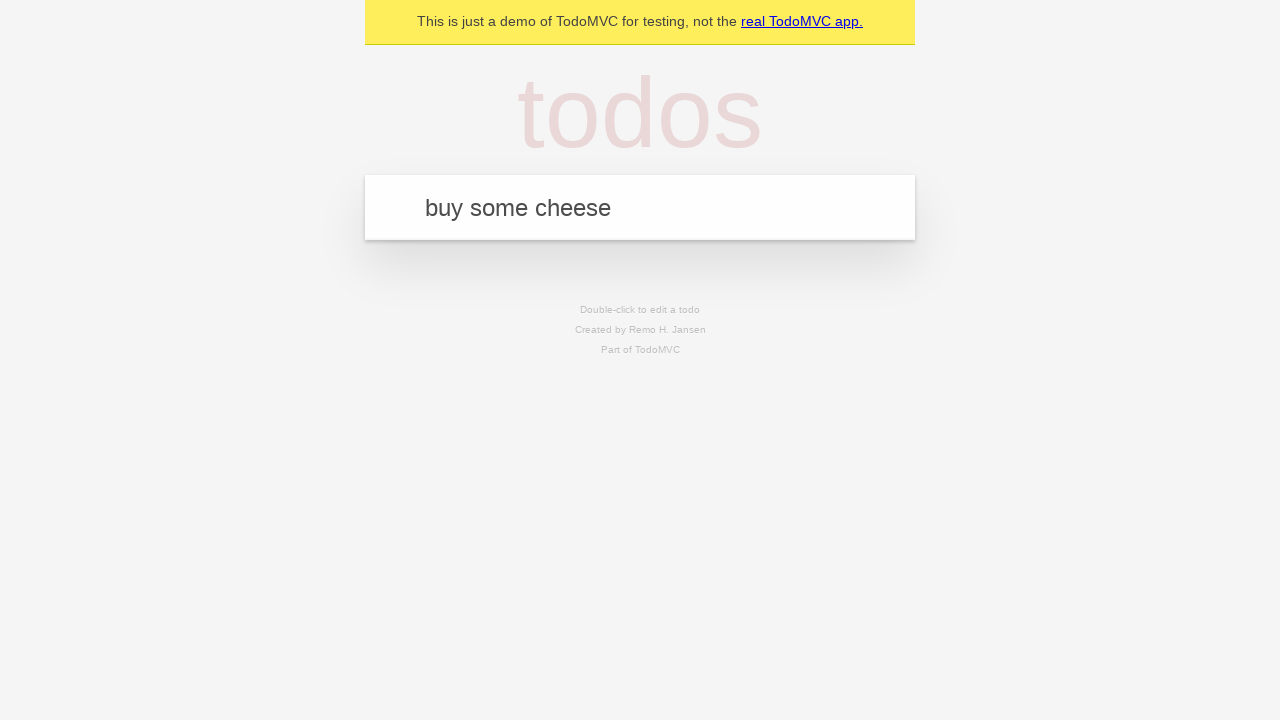

Pressed Enter to add todo 'buy some cheese' on internal:attr=[placeholder="What needs to be done?"i]
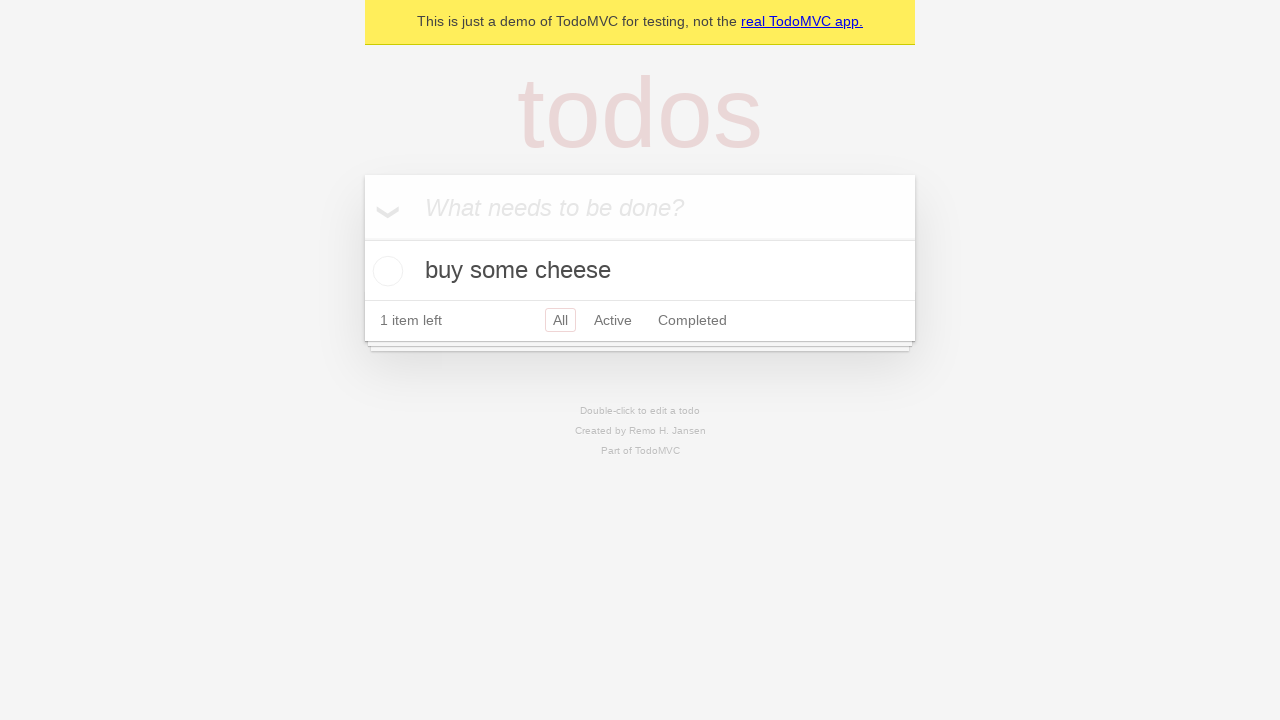

Filled todo input field with 'feed the cat' on internal:attr=[placeholder="What needs to be done?"i]
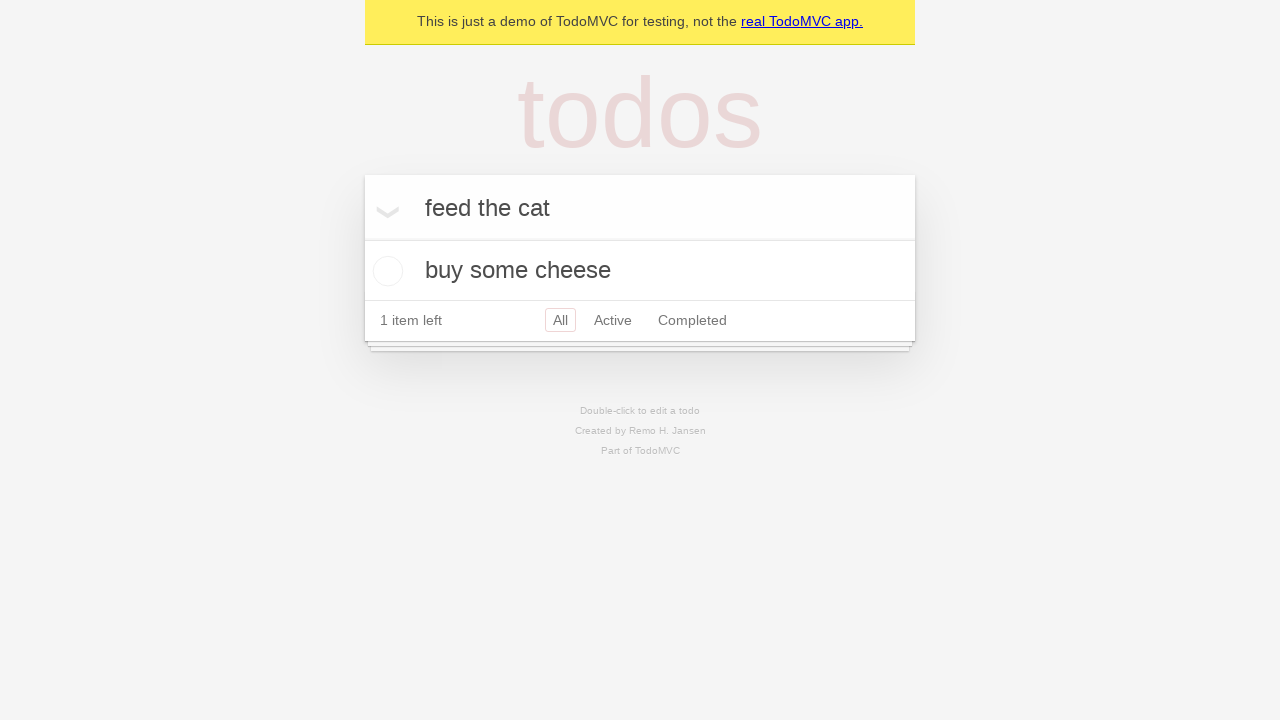

Pressed Enter to add todo 'feed the cat' on internal:attr=[placeholder="What needs to be done?"i]
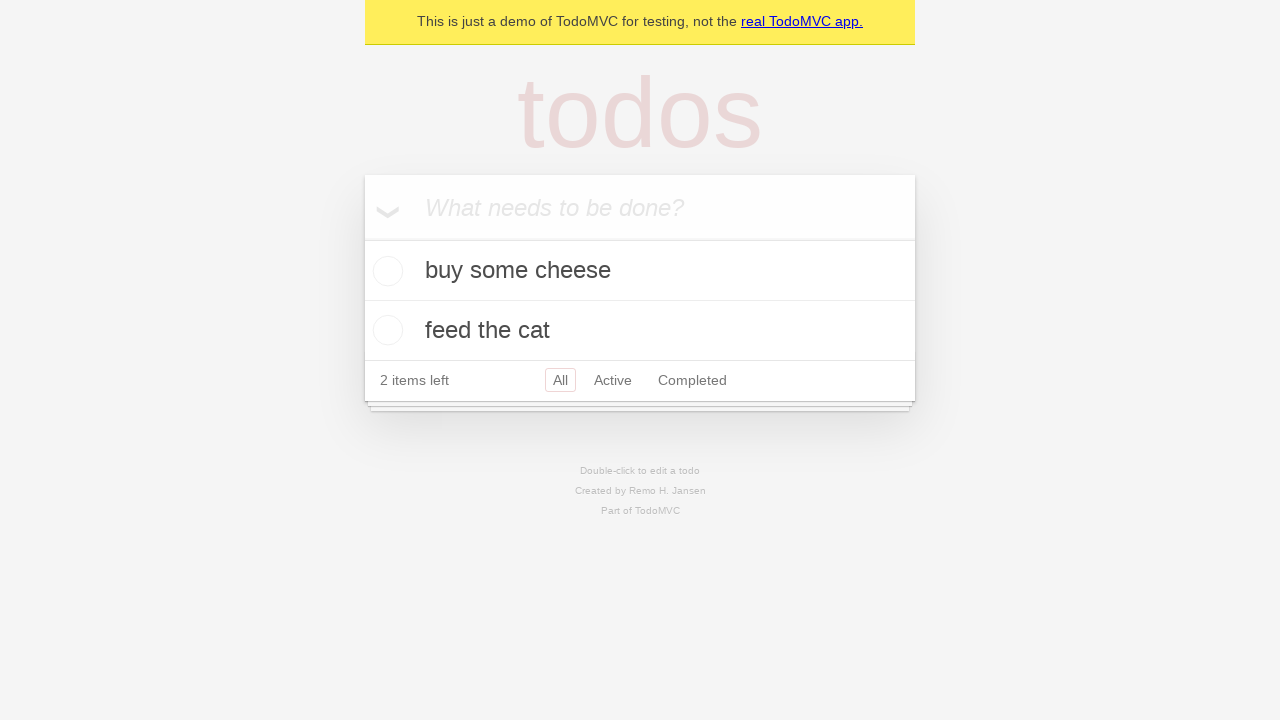

Filled todo input field with 'book a doctors appointment' on internal:attr=[placeholder="What needs to be done?"i]
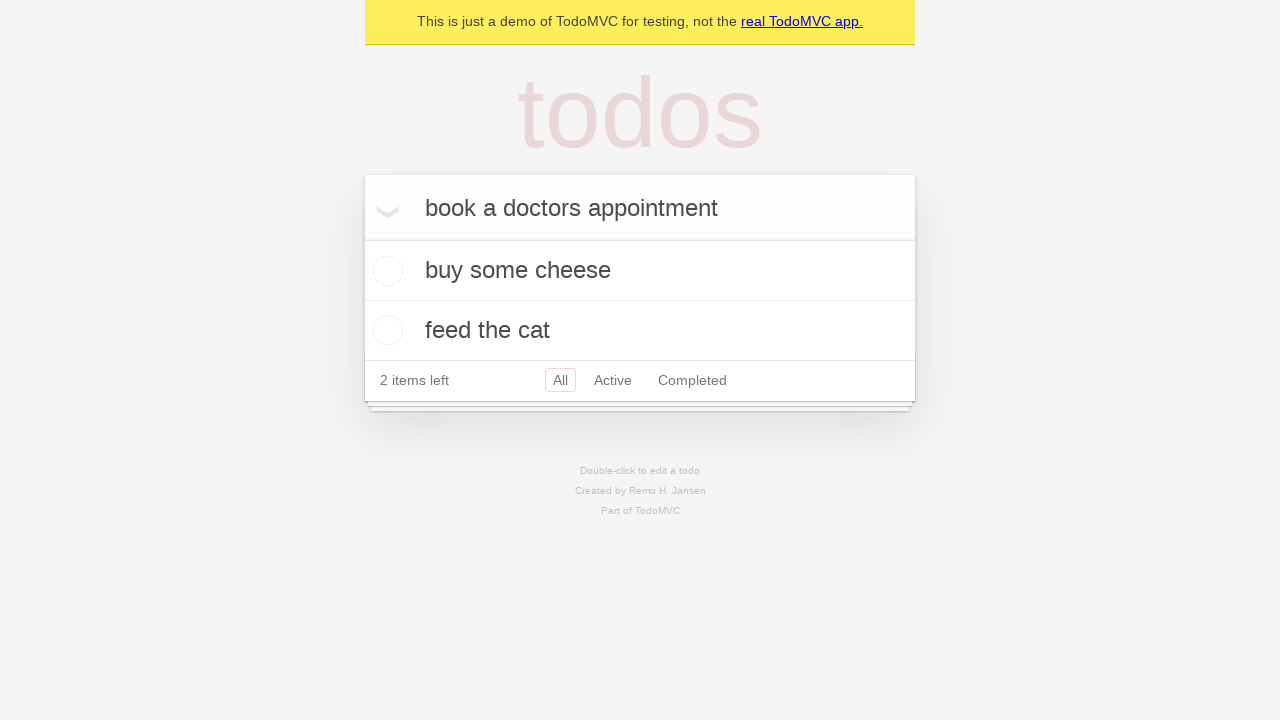

Pressed Enter to add todo 'book a doctors appointment' on internal:attr=[placeholder="What needs to be done?"i]
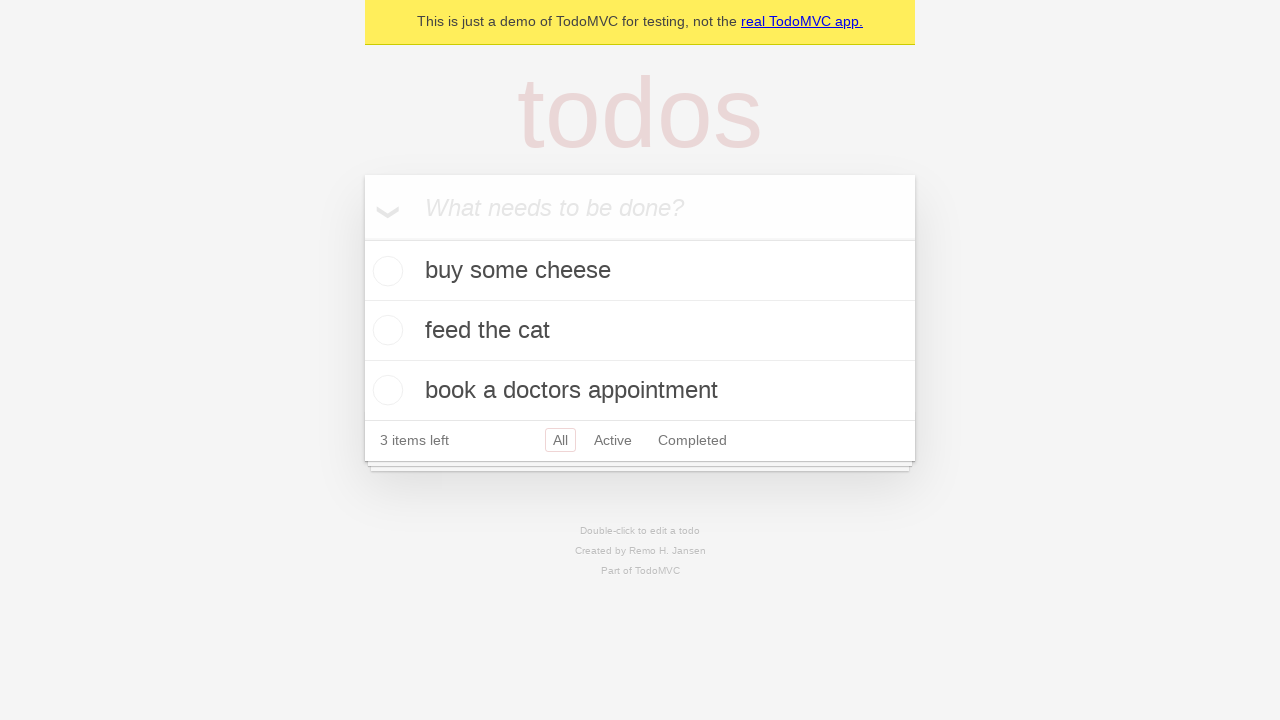

Clicked the 'Mark all as complete' checkbox at (362, 238) on internal:label="Mark all as complete"i
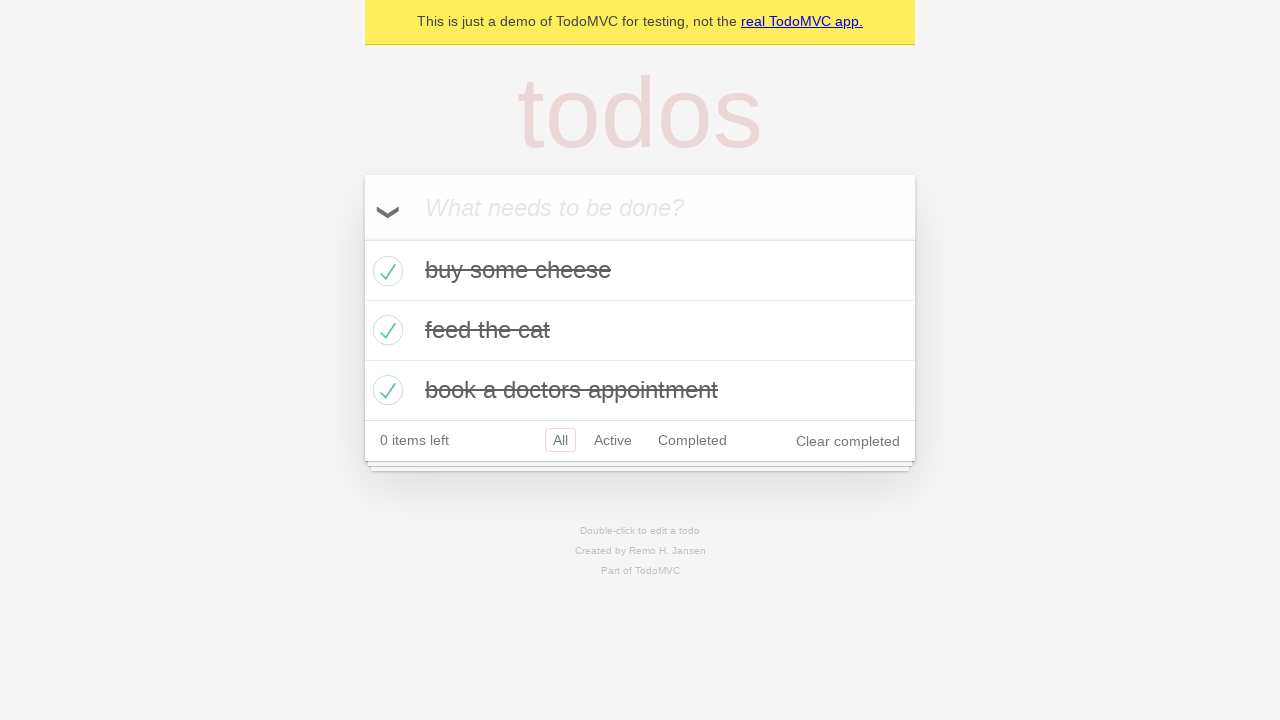

Waited for all items to display as completed
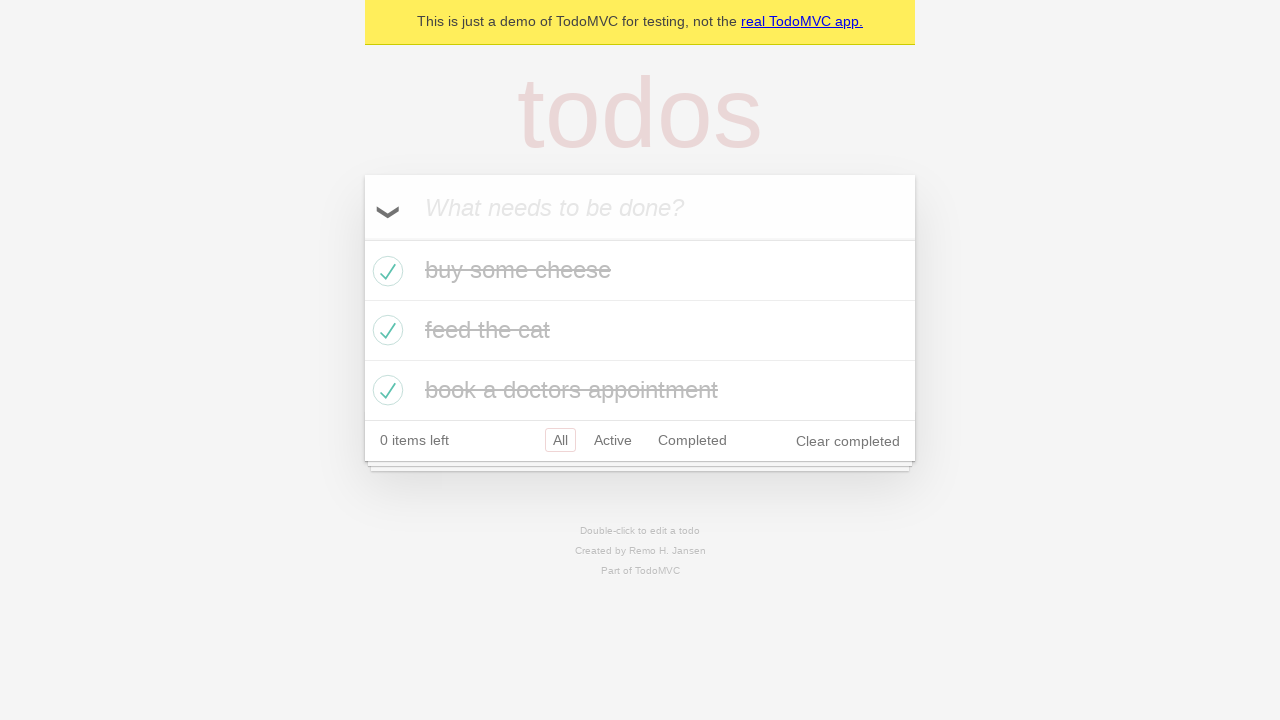

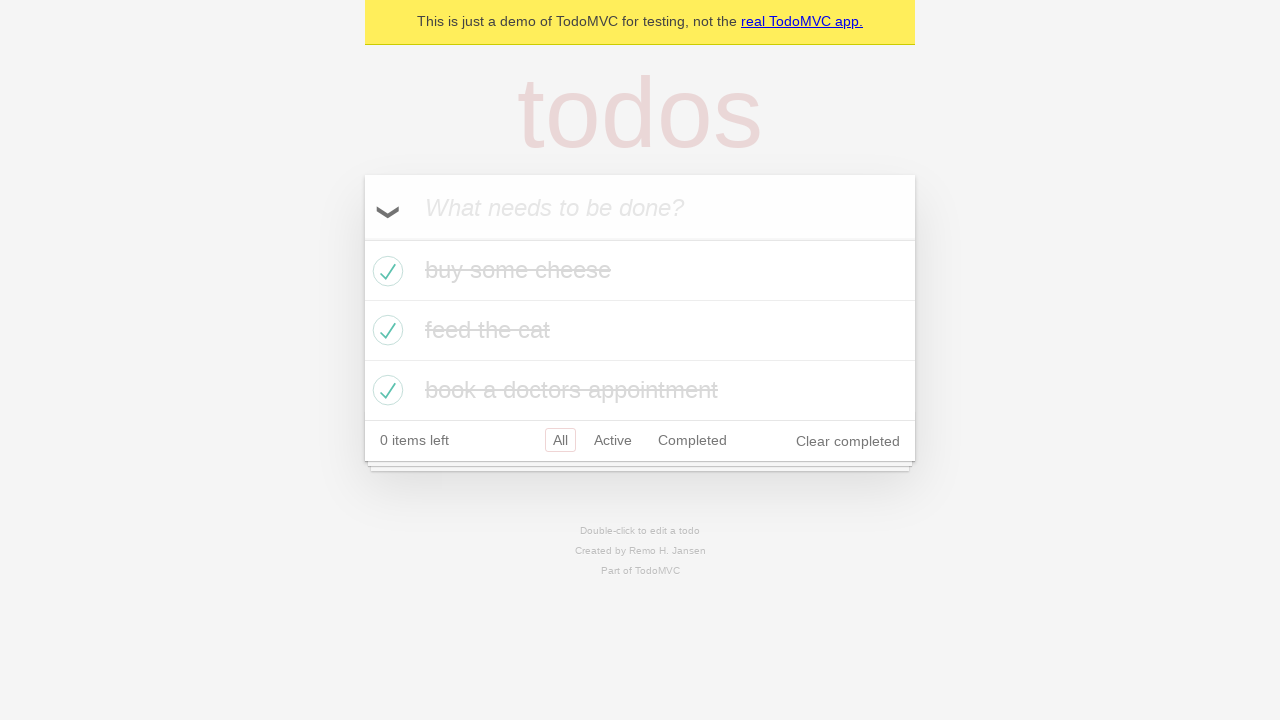